Tests input field functionality by entering a numeric value, clearing the field, and entering a different value to verify basic input interactions work correctly.

Starting URL: http://the-internet.herokuapp.com/inputs

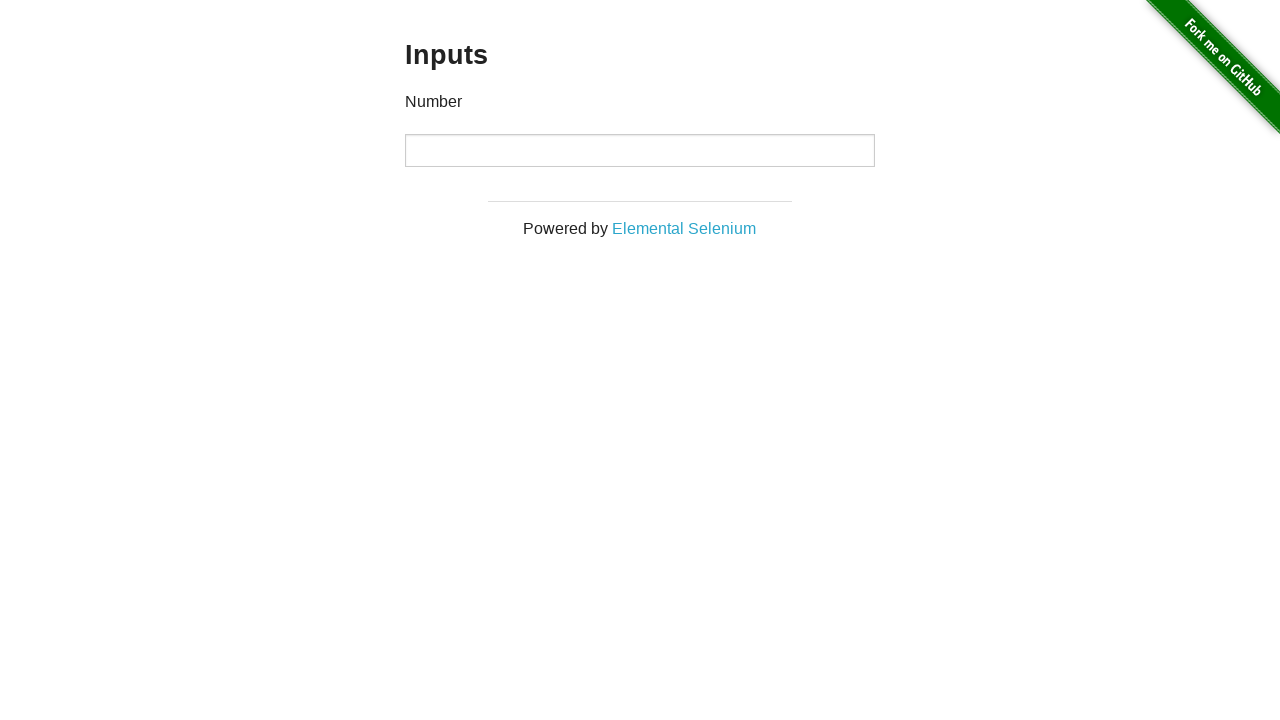

Entered numeric value '1000' into input field on input
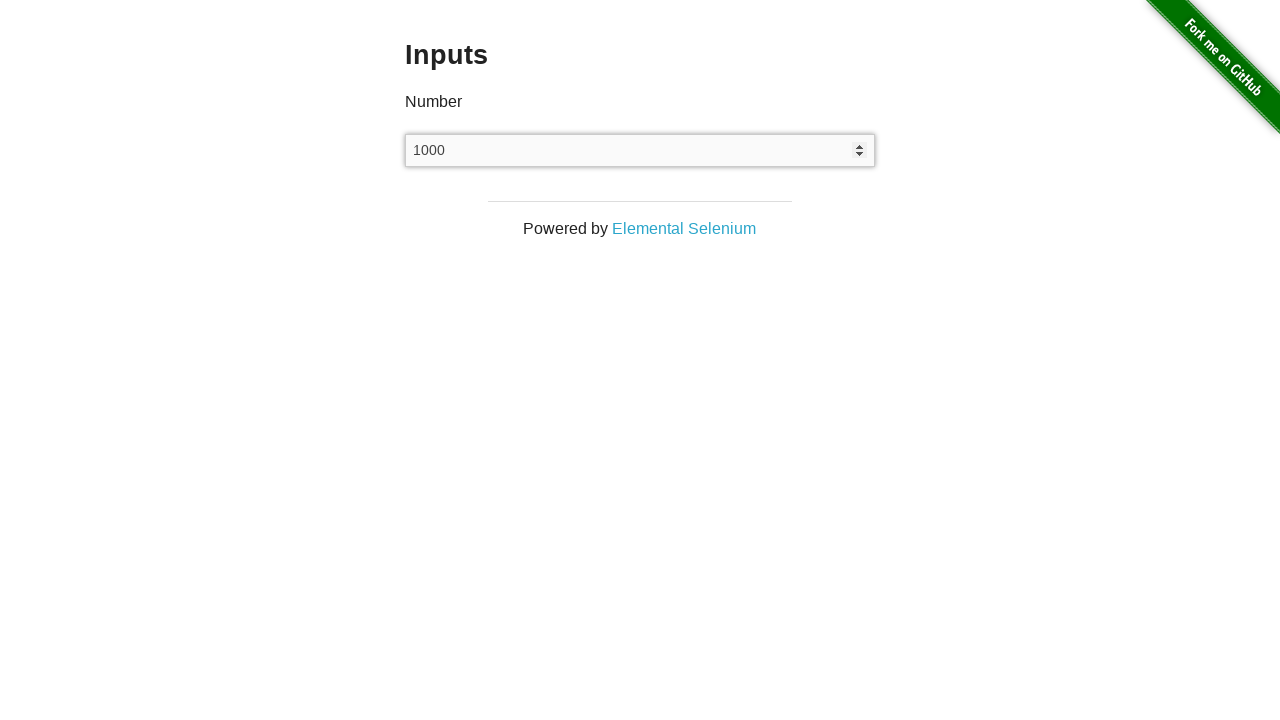

Waited 1 second to observe the entered value
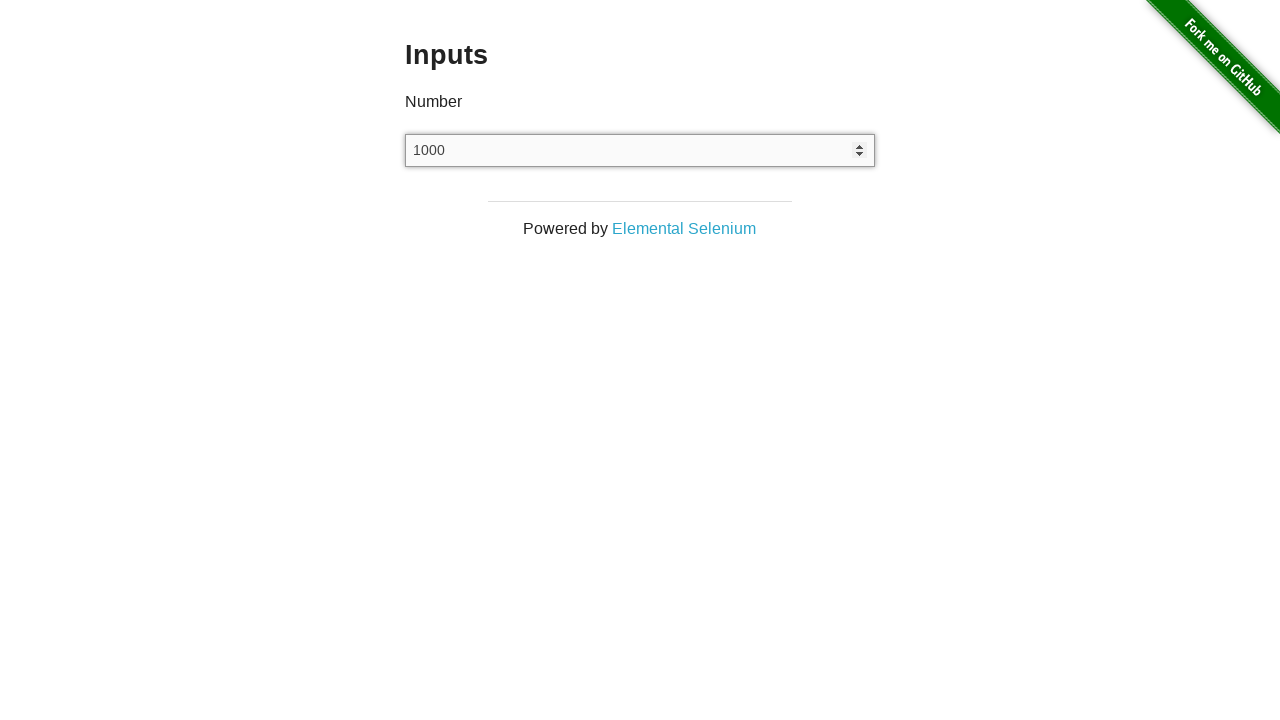

Cleared the input field on input
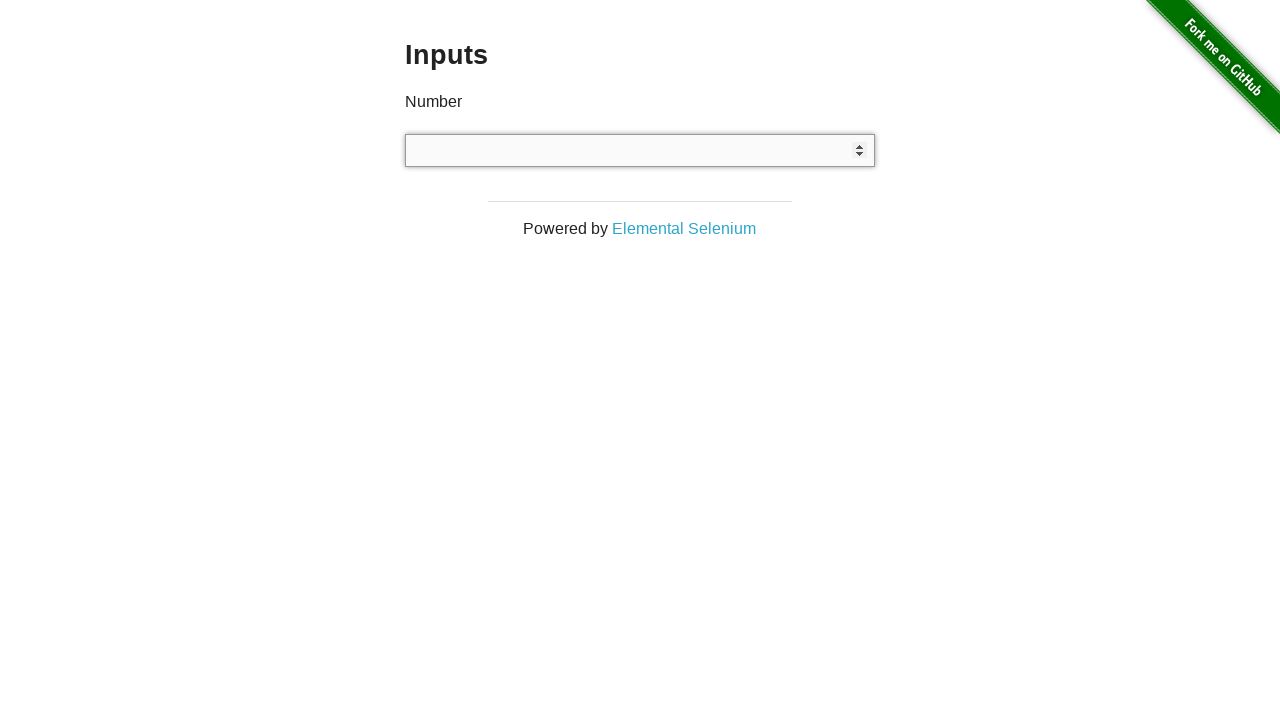

Entered new numeric value '999' into input field on input
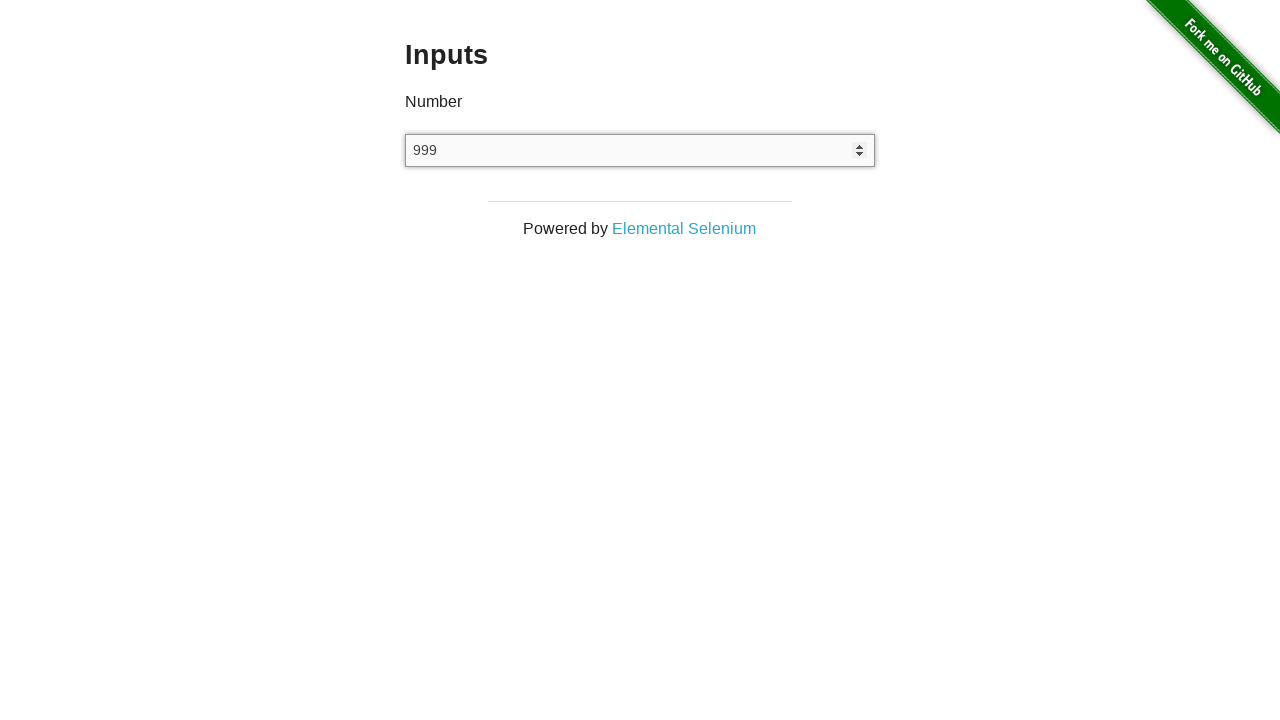

Input field is ready and visible
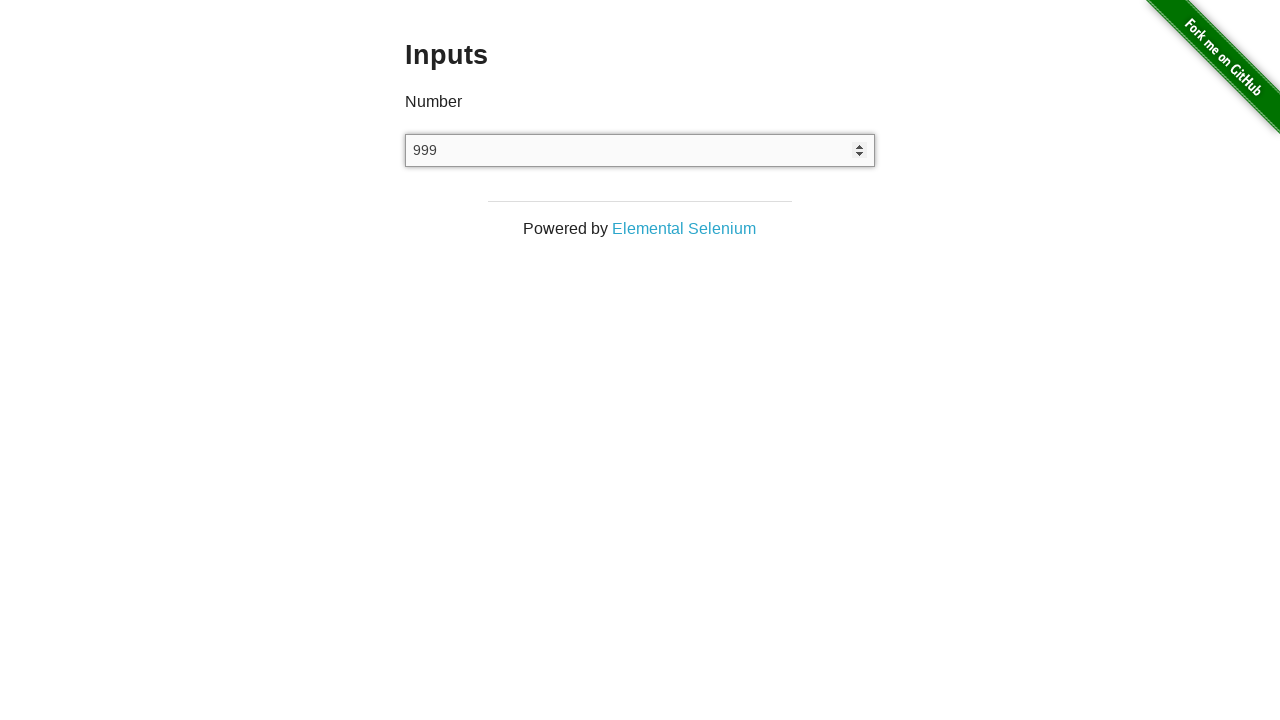

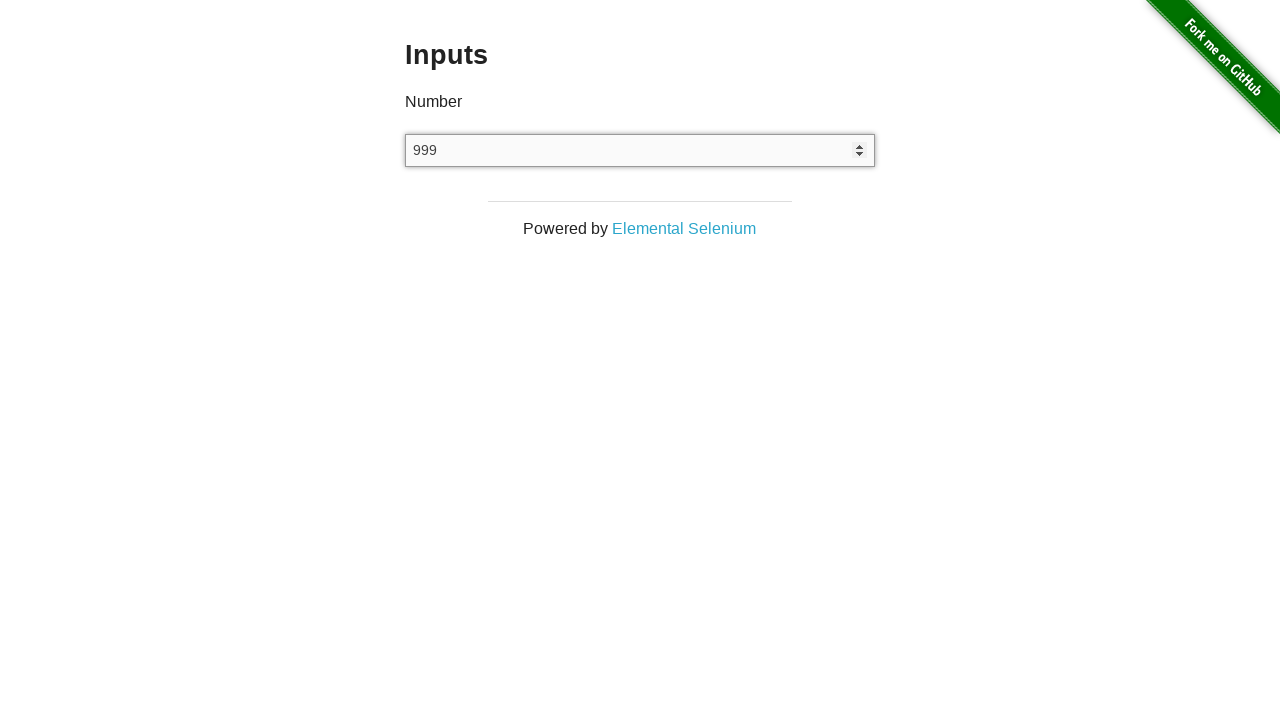